Tests A/B Testing page navigation by clicking the A/B Testing link and verifying the page header

Starting URL: https://the-internet.herokuapp.com/

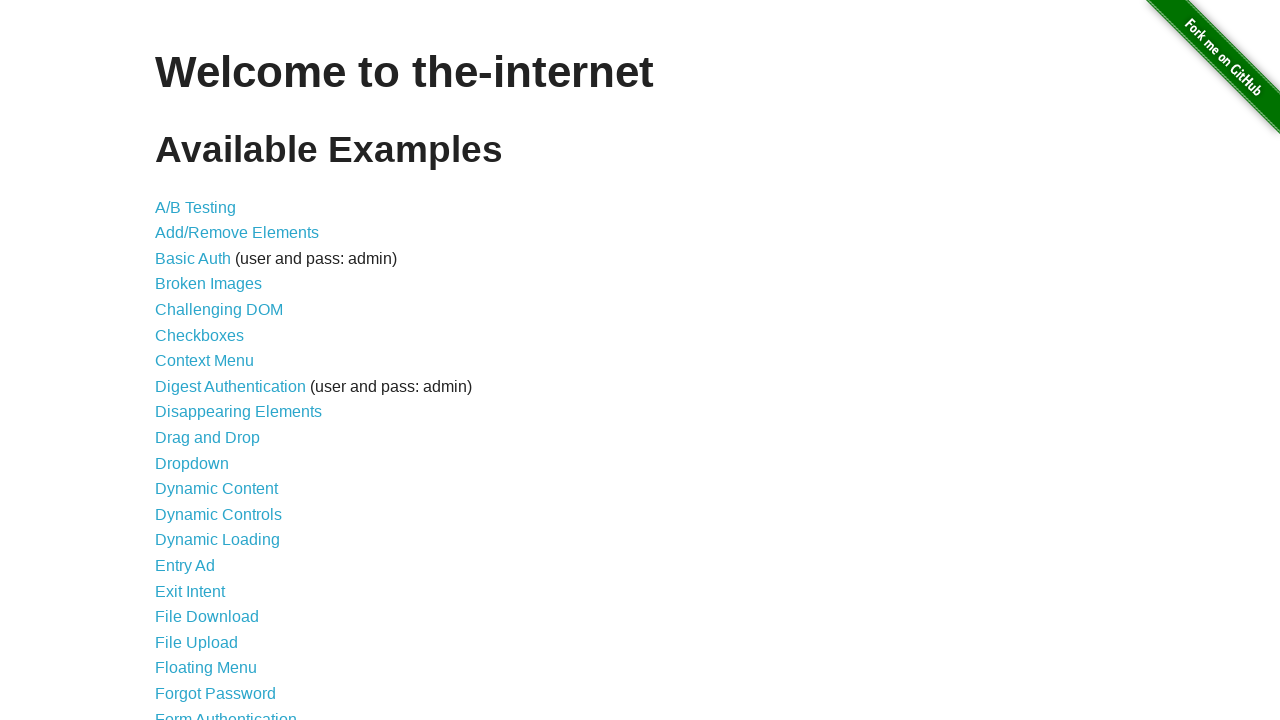

Clicked on A/B Testing link at (196, 207) on a[href='/abtest']
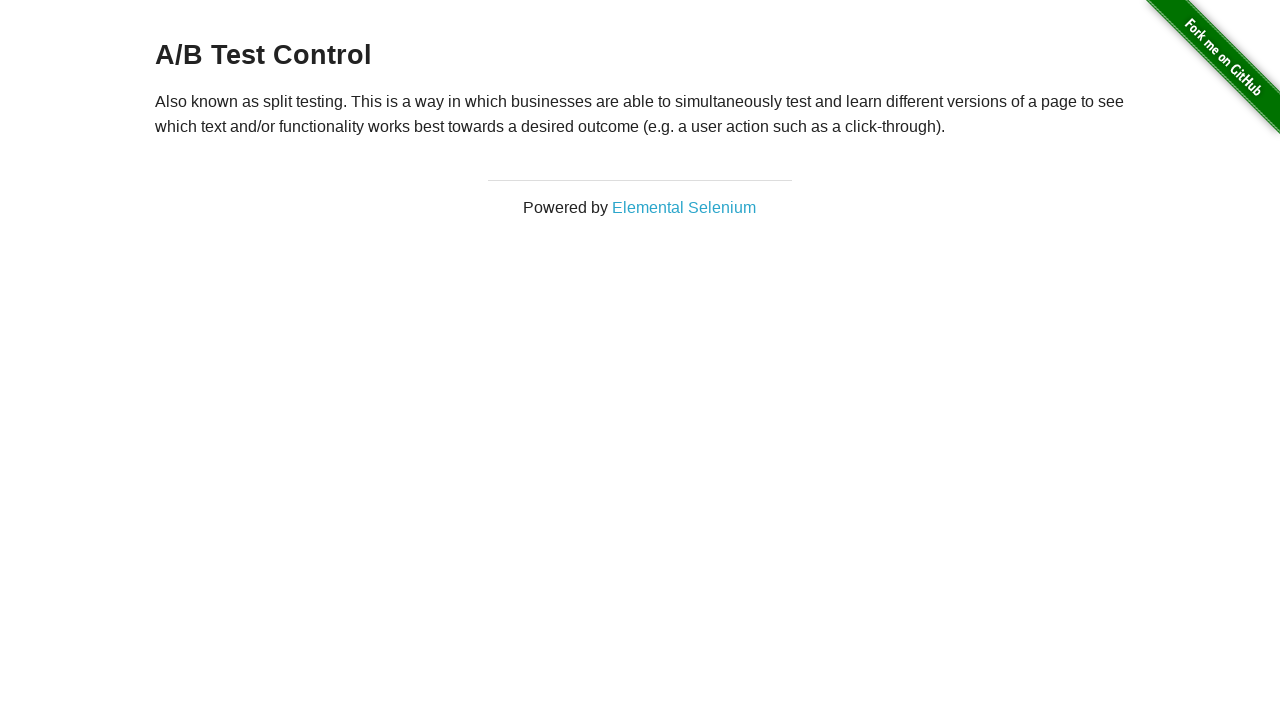

Located A/B Test page header element
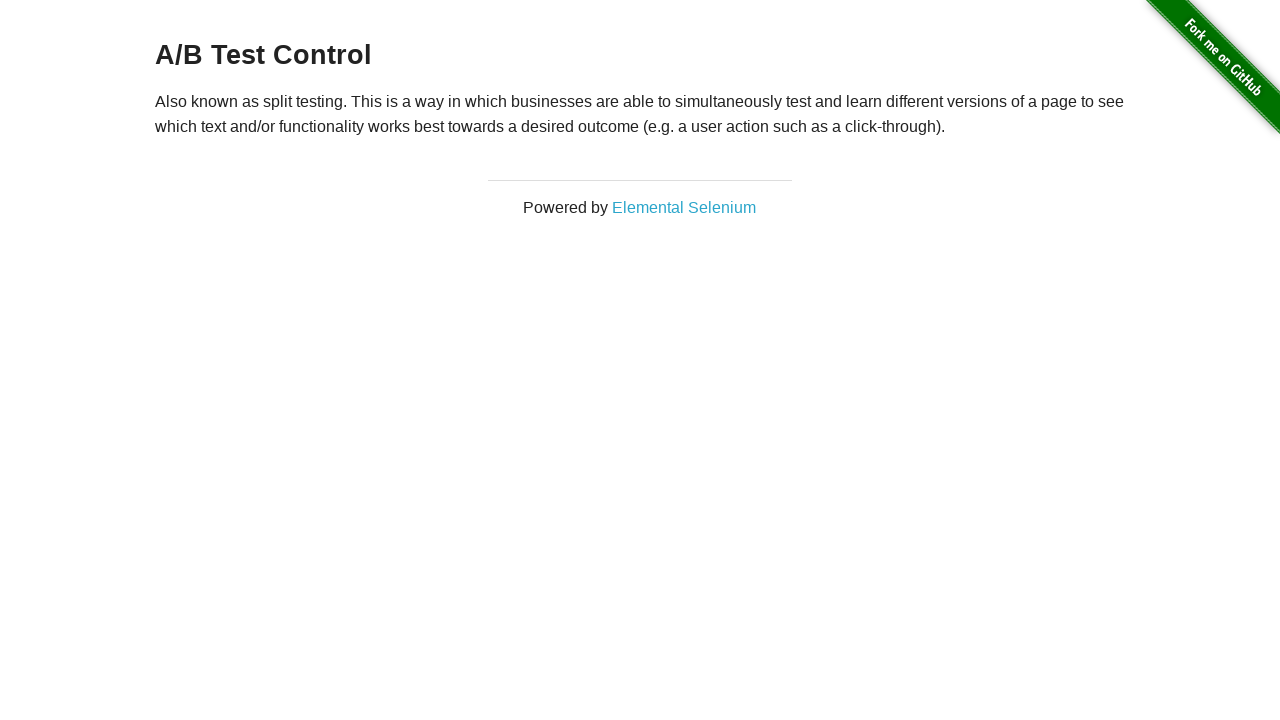

A/B Test page header loaded and verified
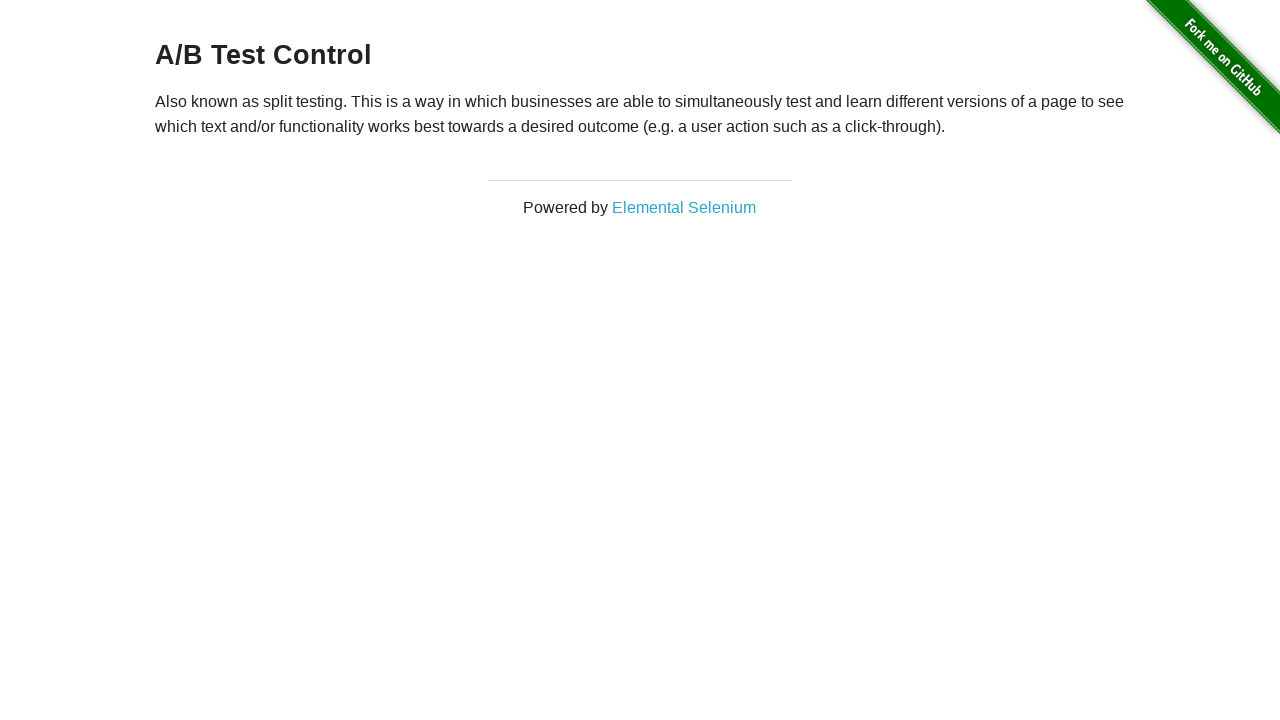

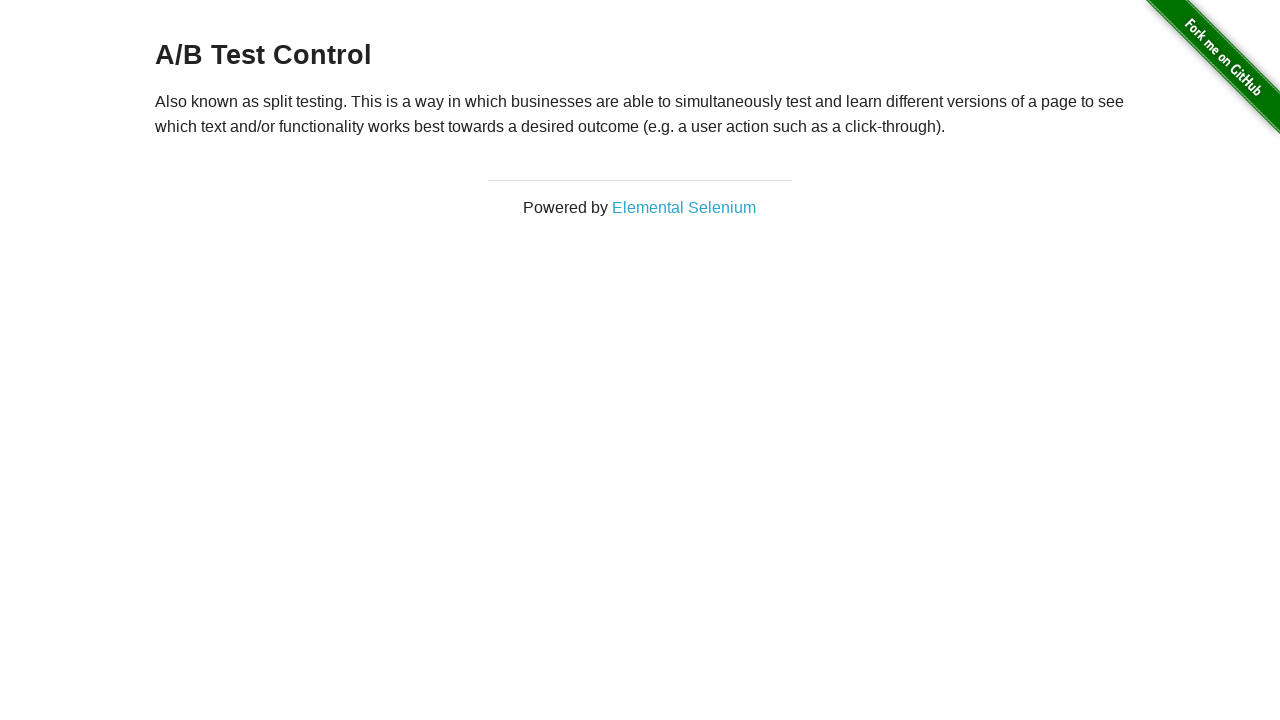